Tests checkbox functionality by checking if each checkbox is selected and clicking on them if they are not already selected

Starting URL: https://the-internet.herokuapp.com/checkboxes

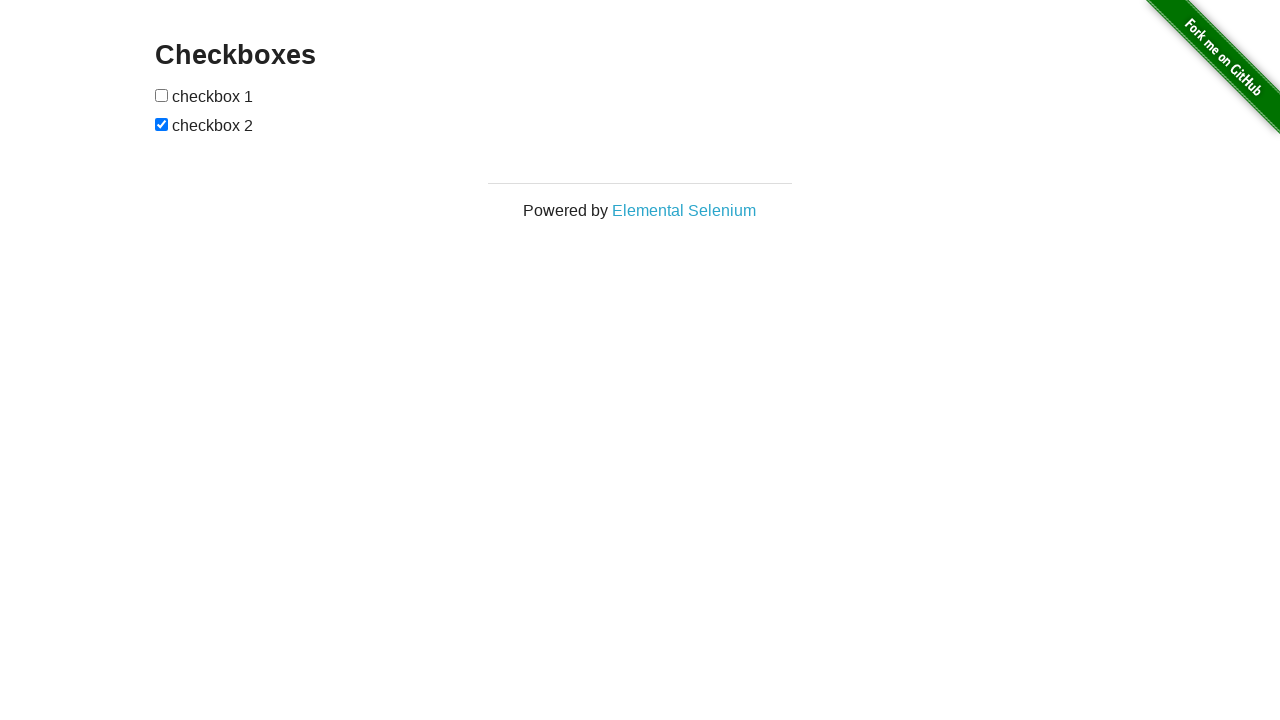

Located first checkbox element
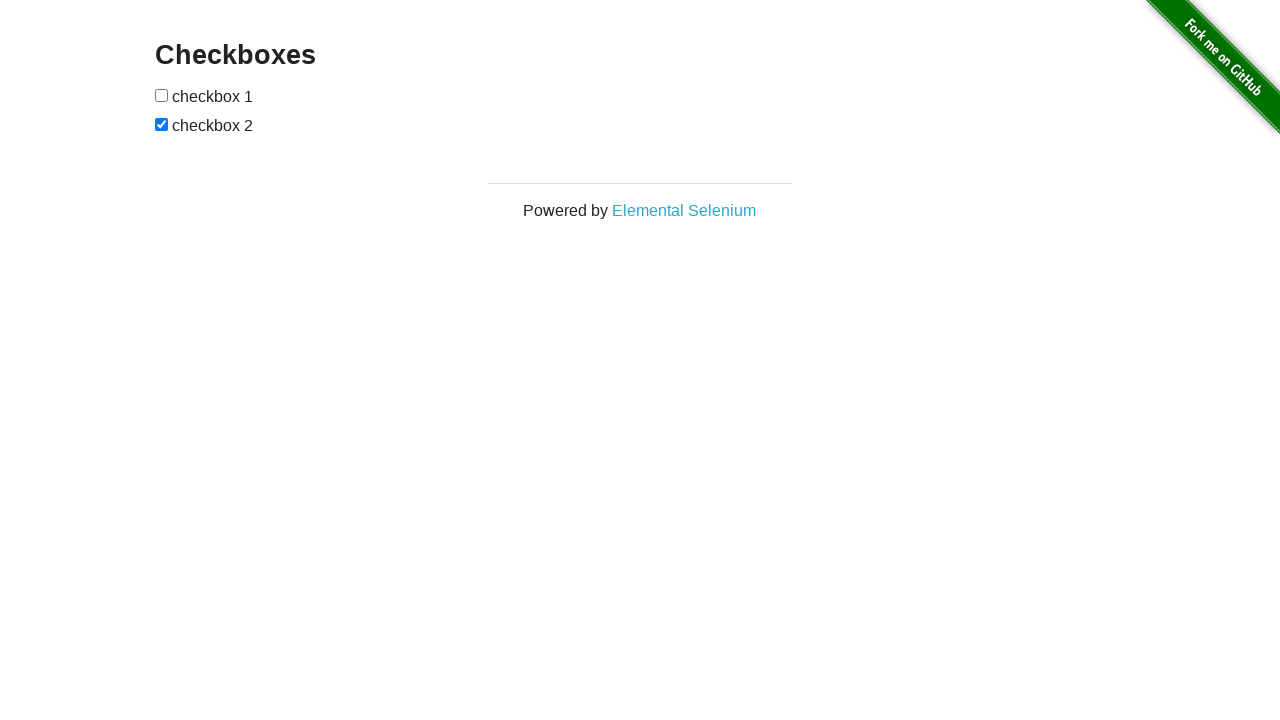

Located second checkbox element
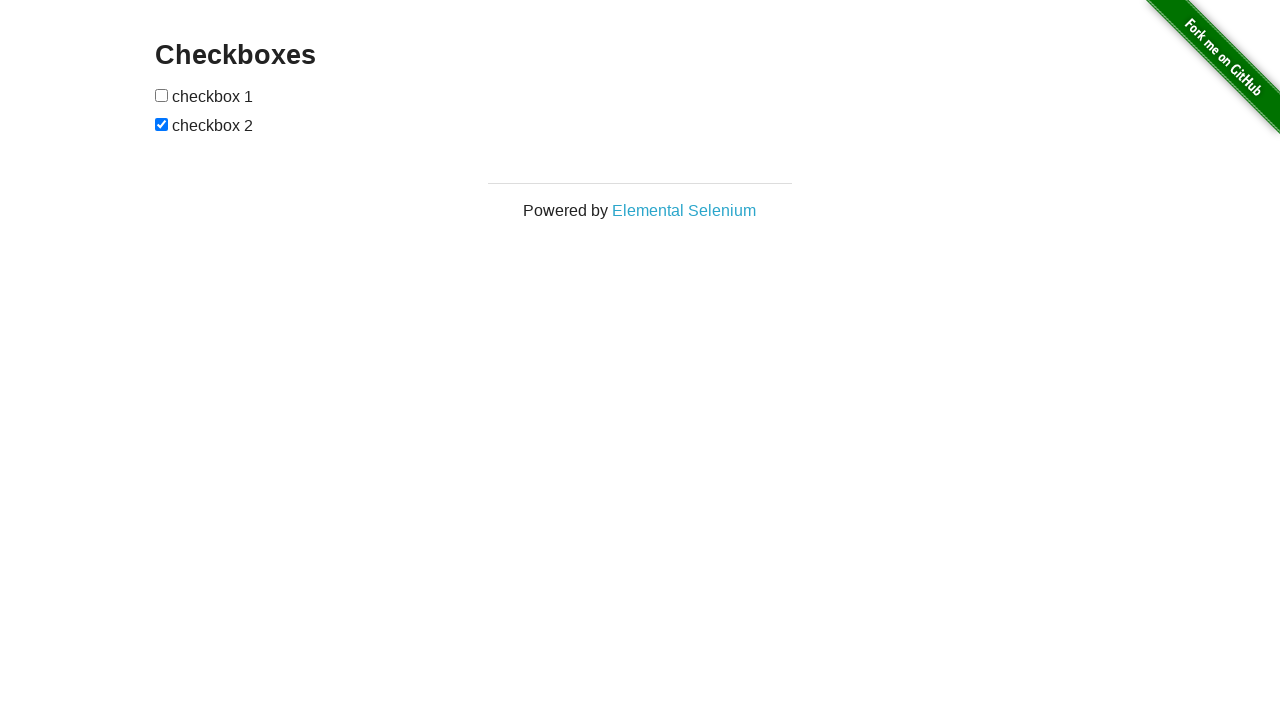

Checked if first checkbox is selected
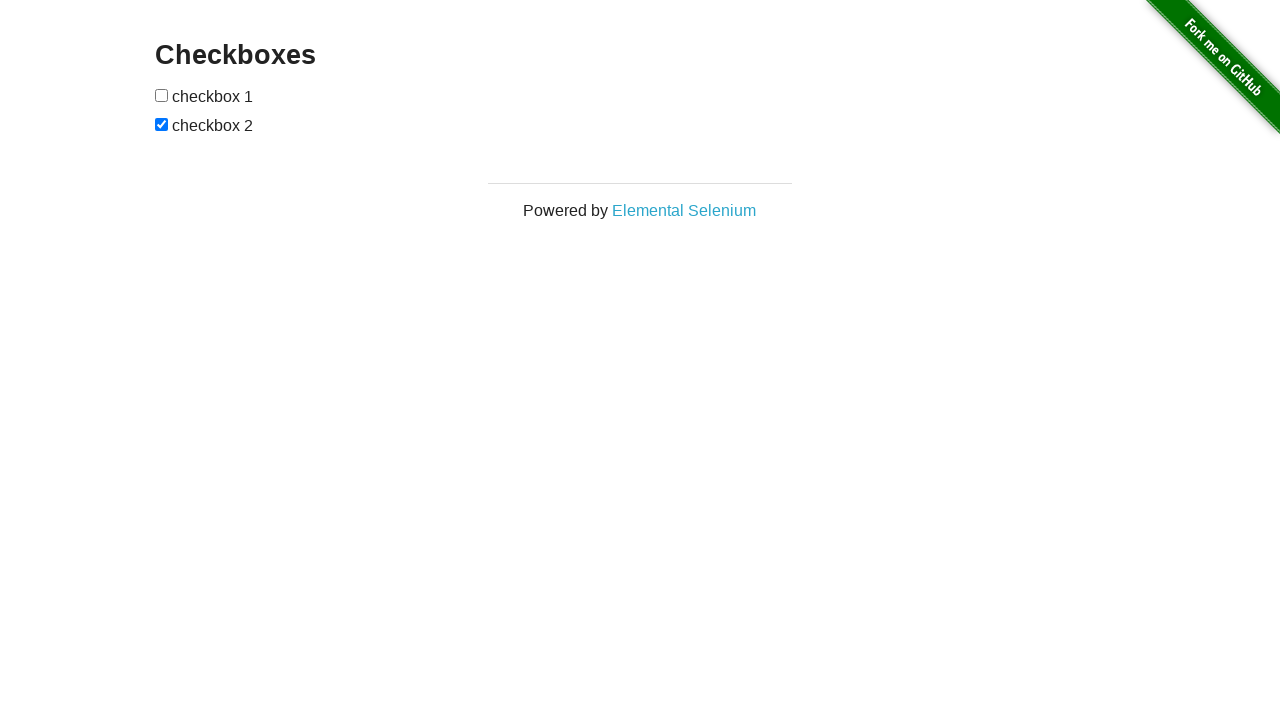

Clicked first checkbox to select it at (162, 95) on (//input)[1]
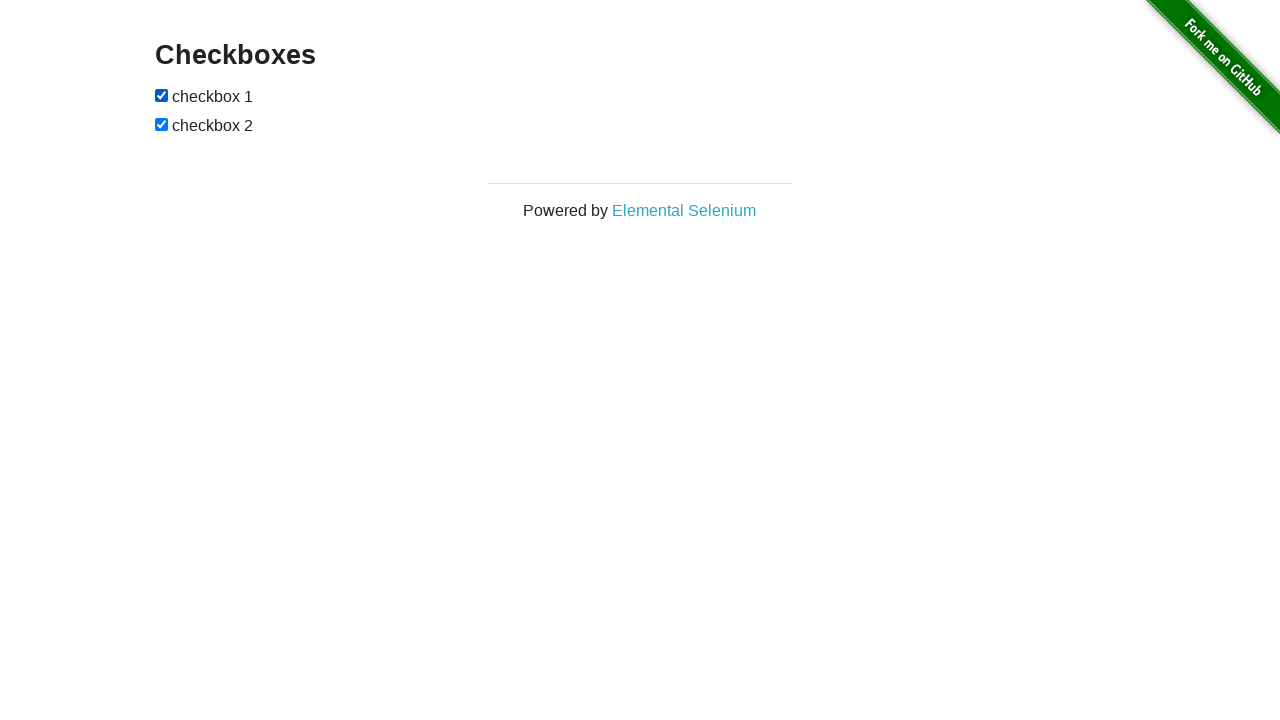

Second checkbox is already selected
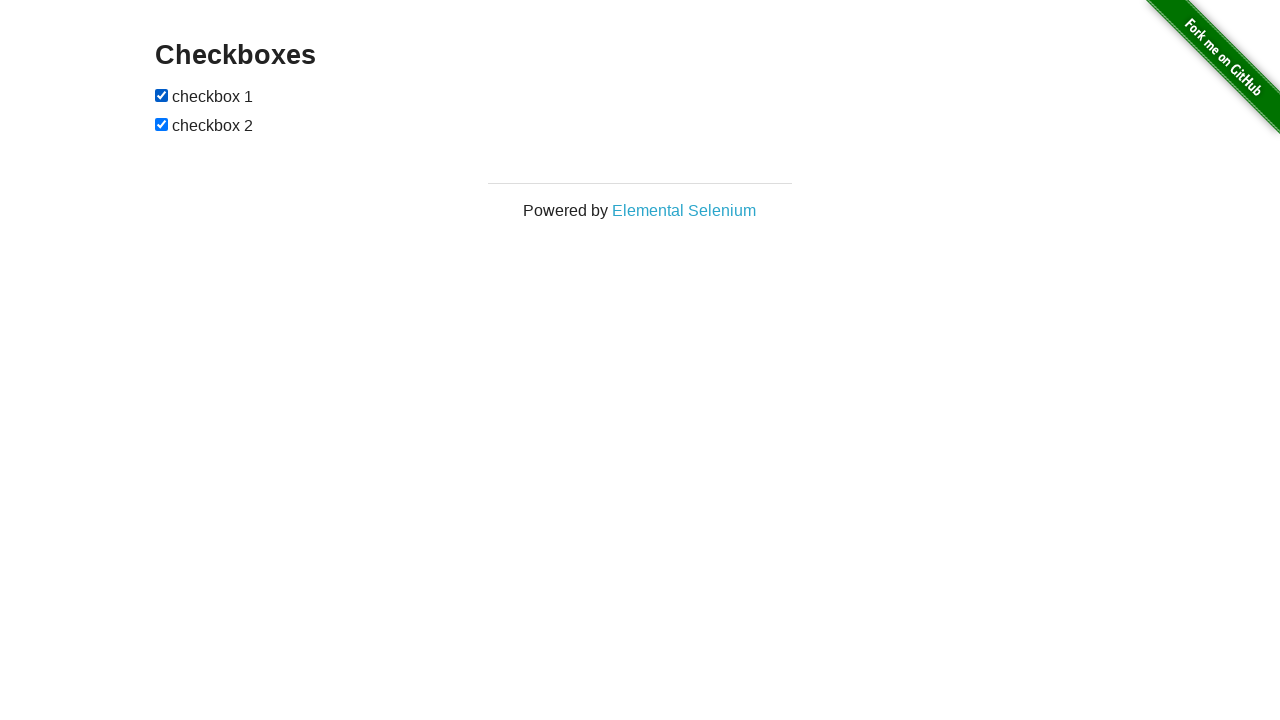

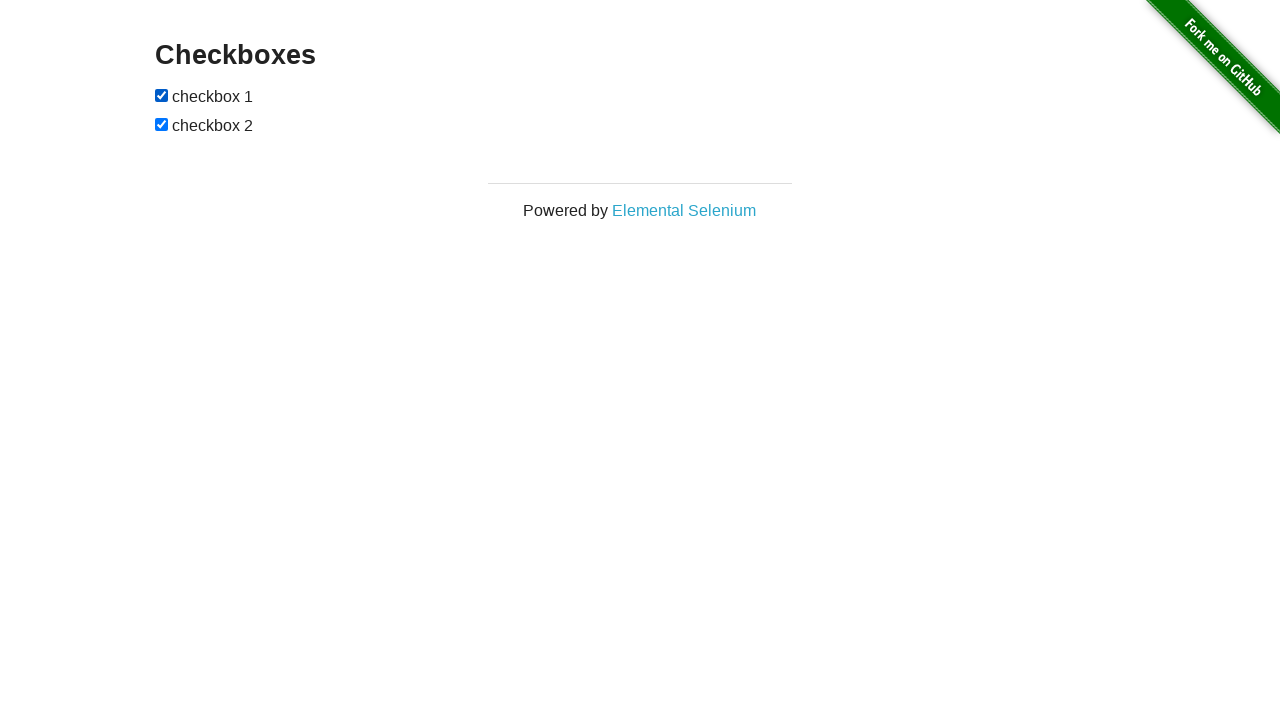